Tests basic browser navigation by navigating to AliExpress and then using the browser's back navigation function.

Starting URL: https://www.aliexpress.com/

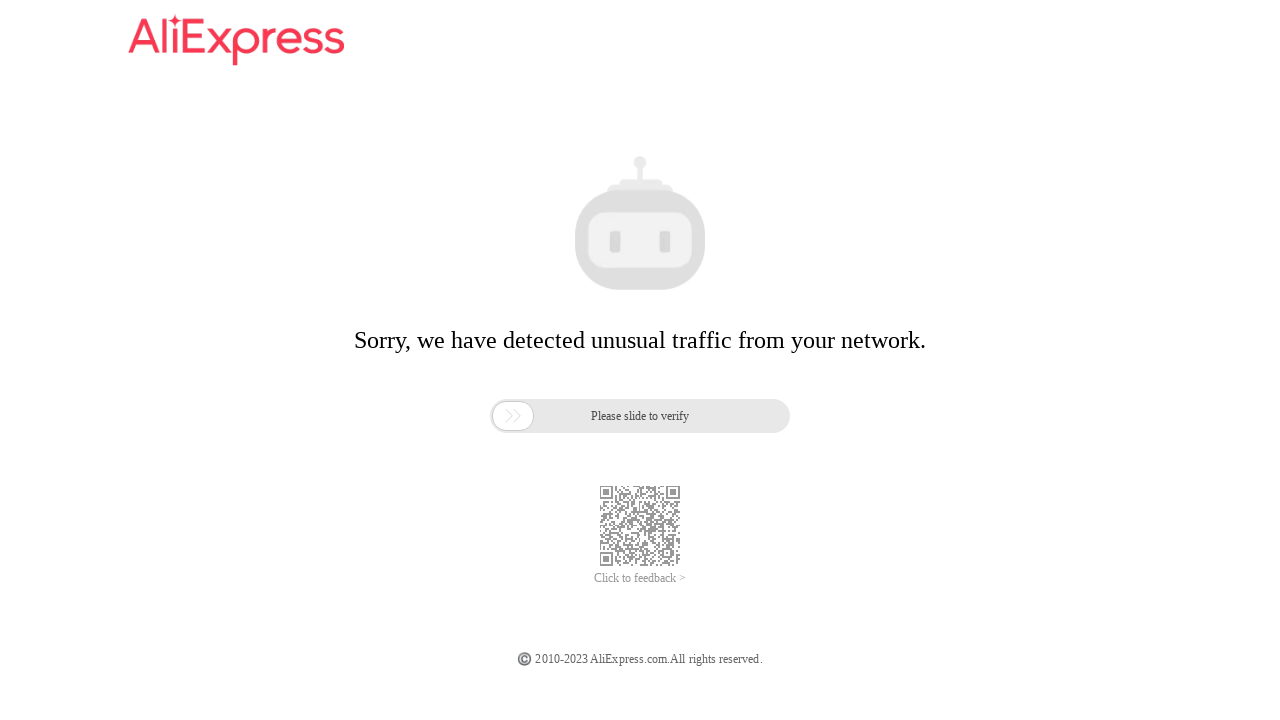

AliExpress page loaded (domcontentloaded state)
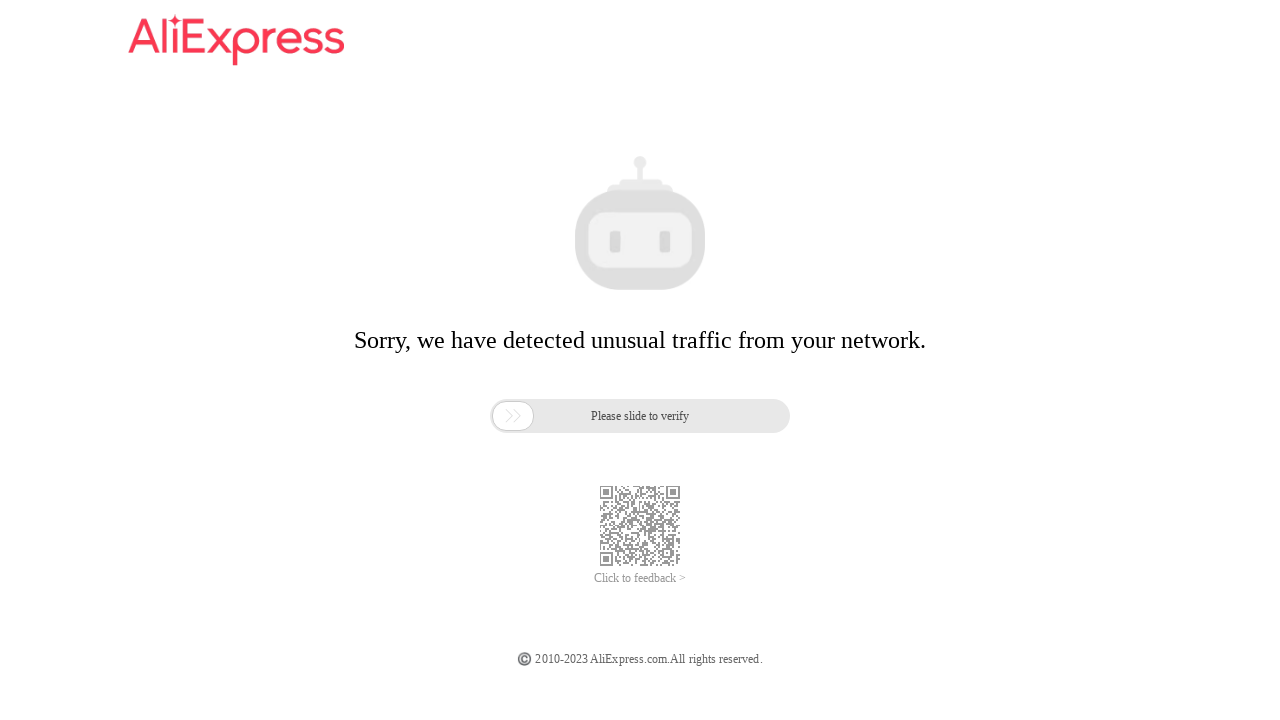

Navigated back using browser back button
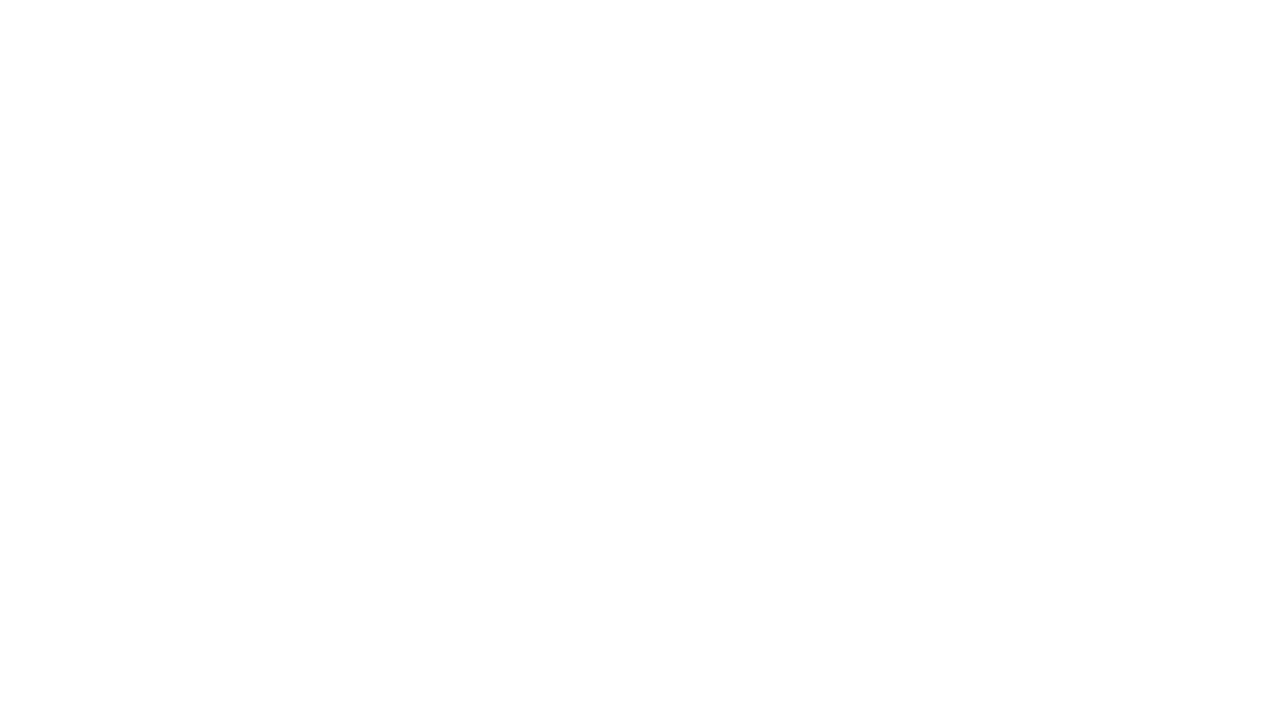

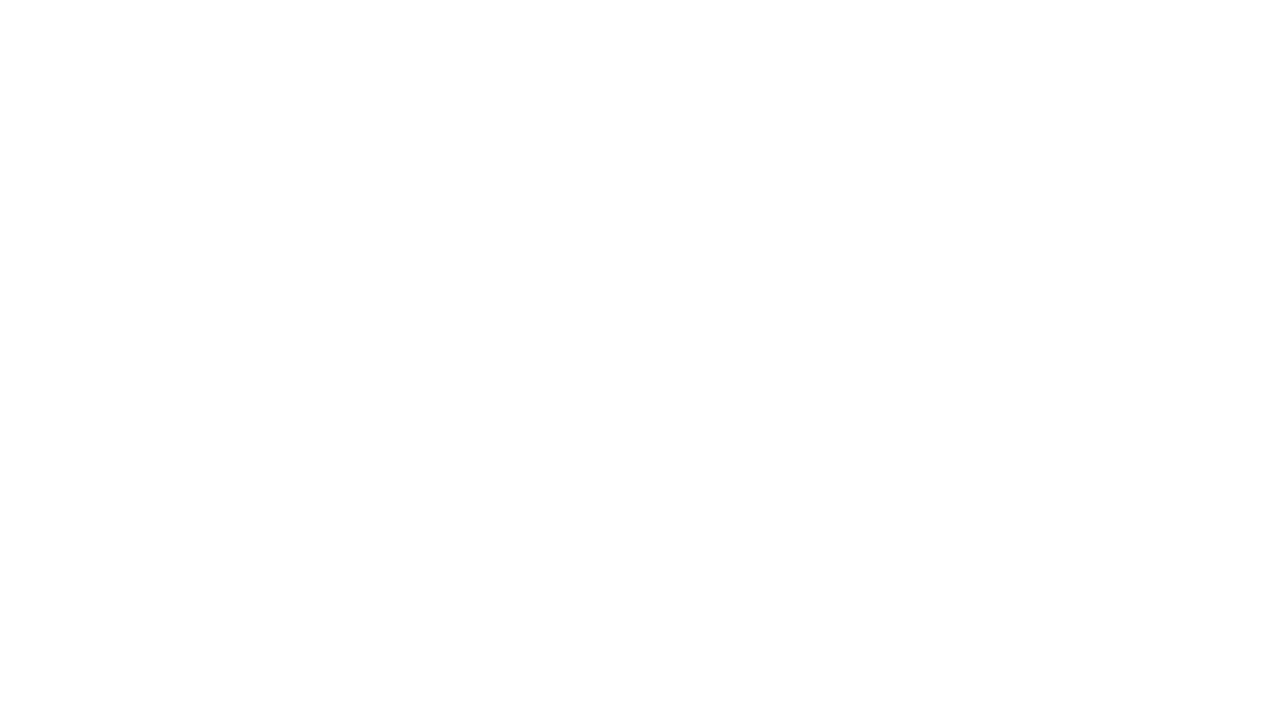